Tests default download behavior by clicking a button that triggers a PDF file download.

Starting URL: https://browserbase.github.io/stagehand-eval-sites/sites/download-on-click/

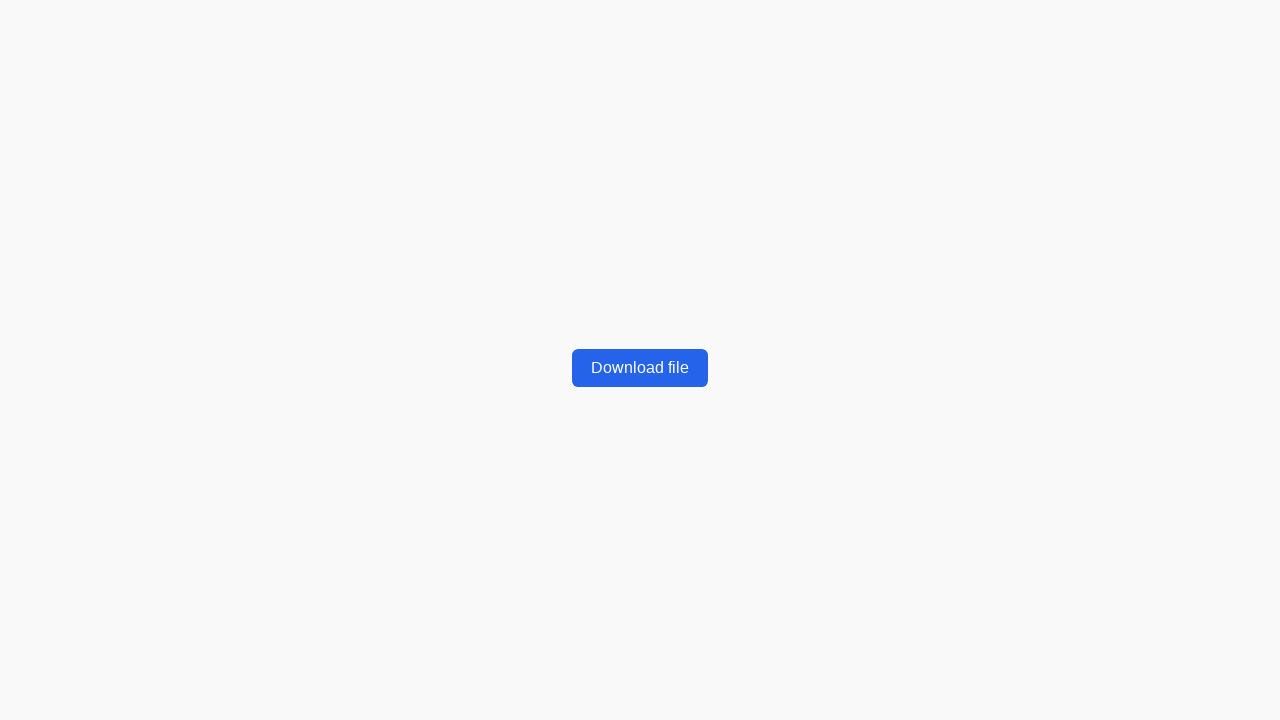

Clicked download button and initiated file download at (640, 368) on xpath=/html/body/button
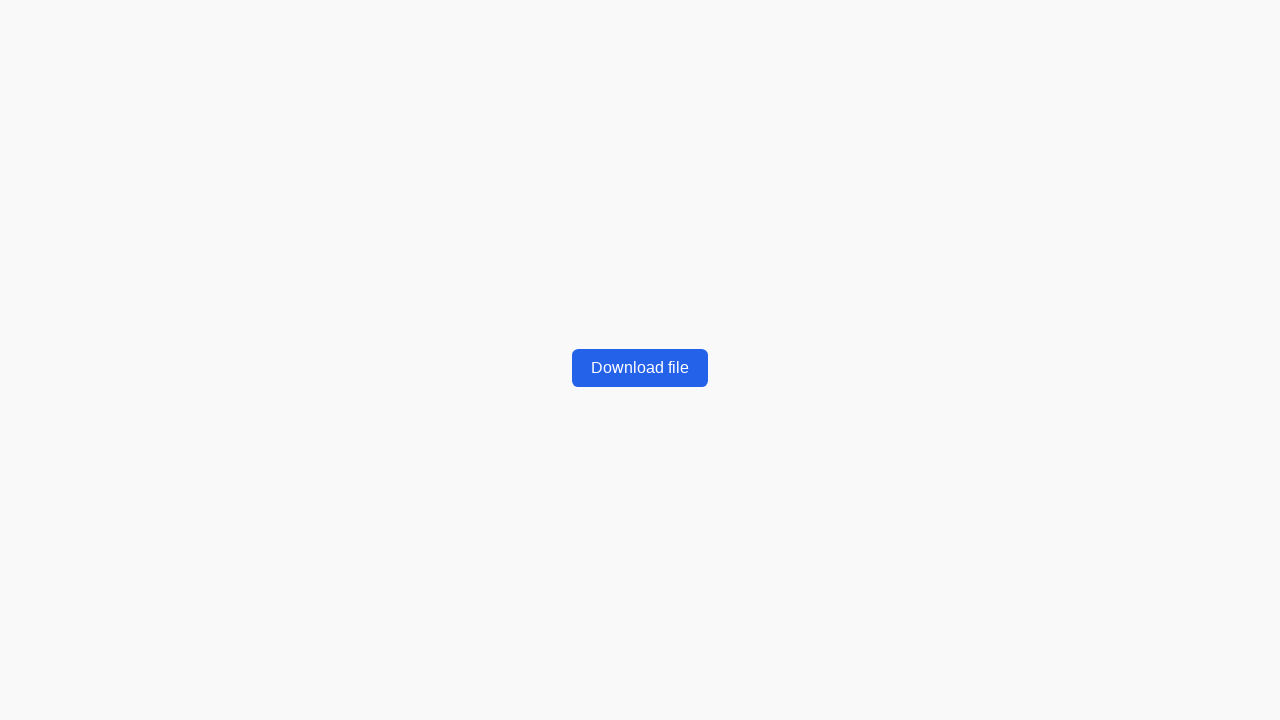

Download event captured and file object obtained
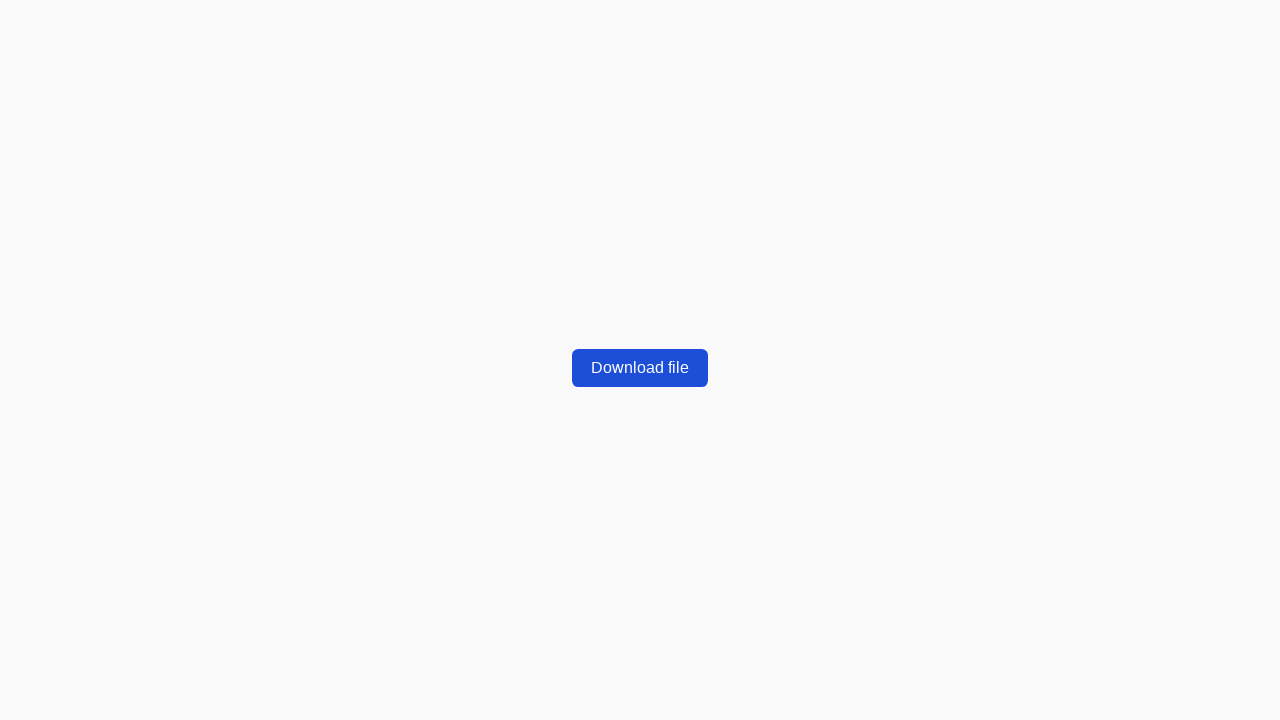

Checked download for failures
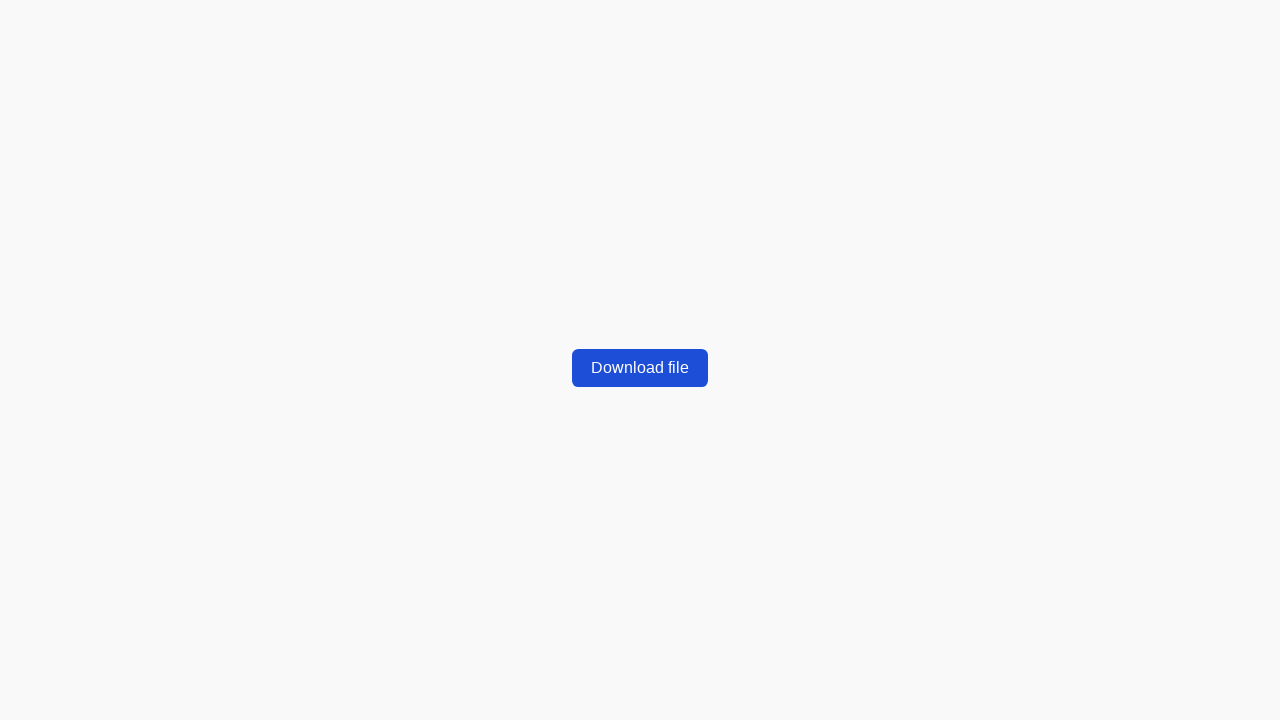

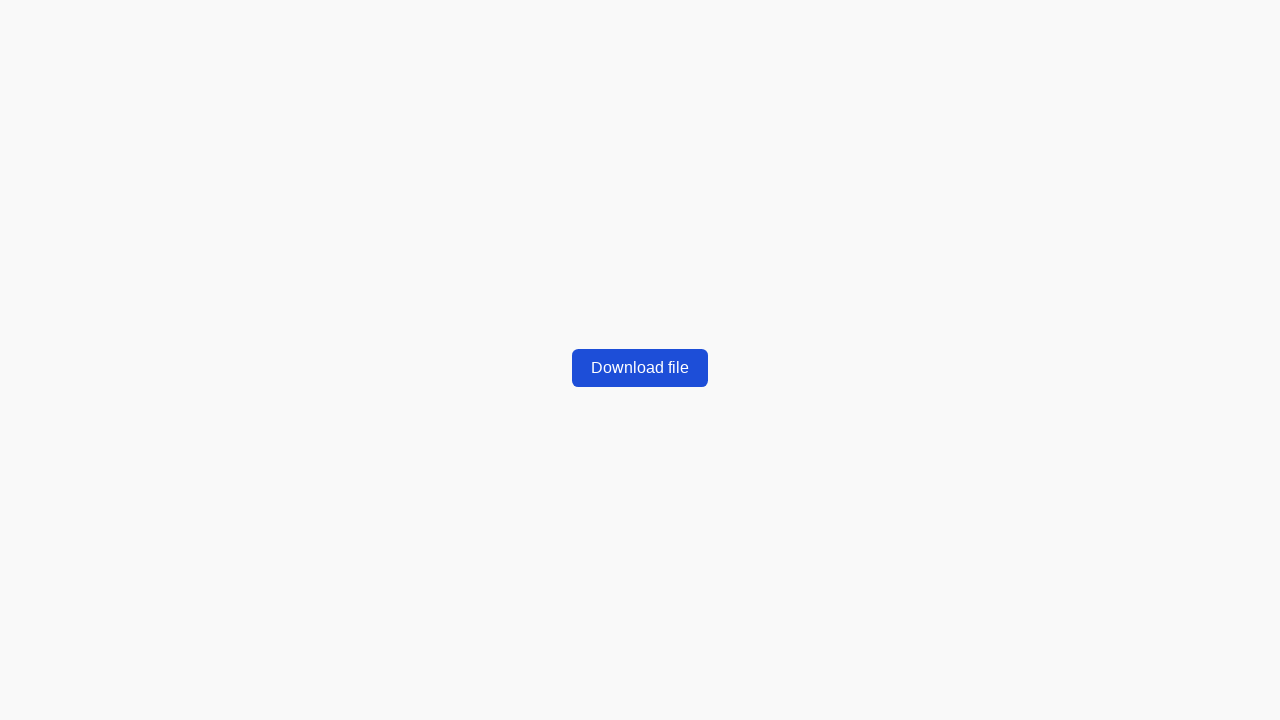